Tests the Goibibo bus search functionality by entering source and destination cities, selecting a travel date from the calendar picker, clicking search, and viewing bus amenities details for the first result.

Starting URL: https://www.goibibo.com/bus/

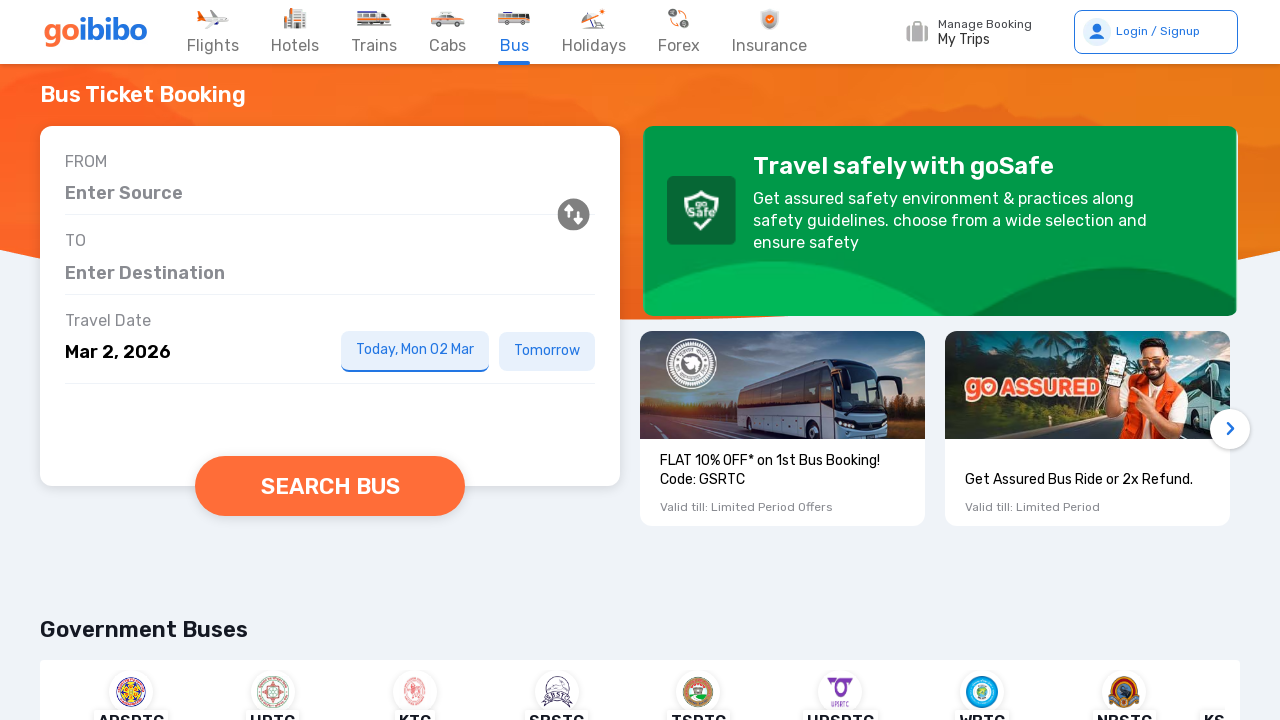

Filled source city field with 'Bangalore' on #autosuggestBusSRPSrcHome
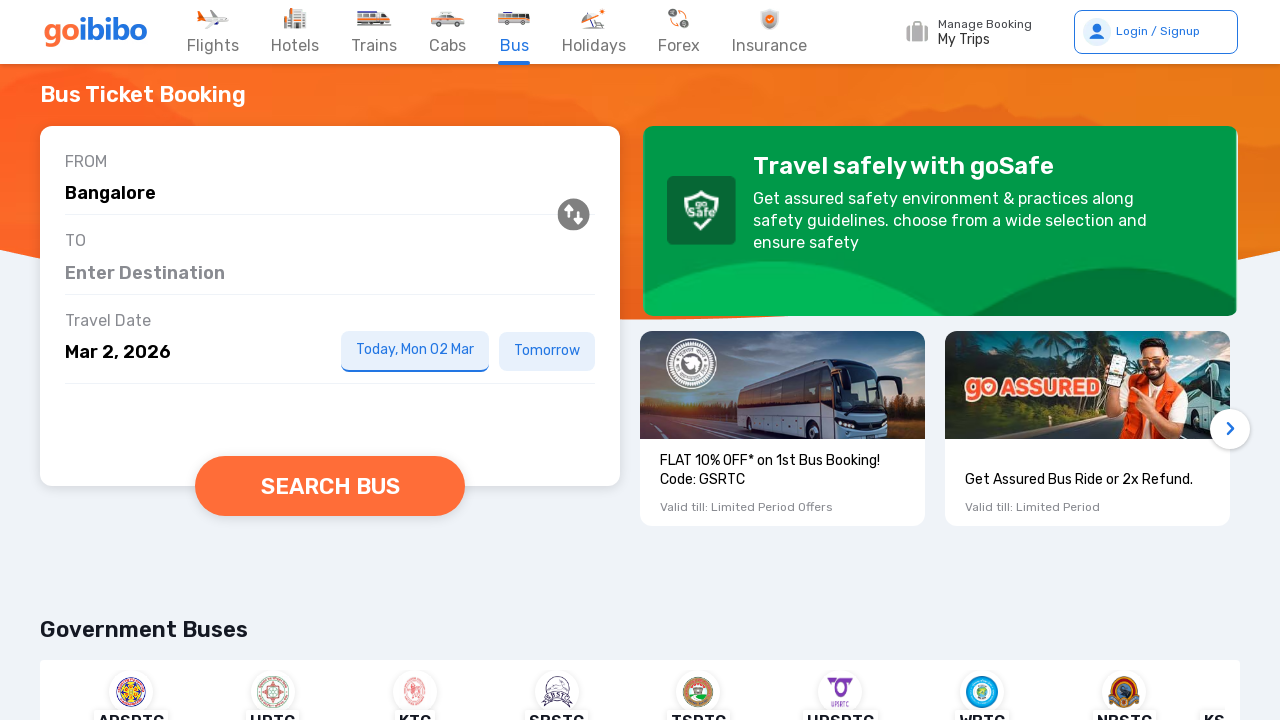

Source city dropdown listbox appeared
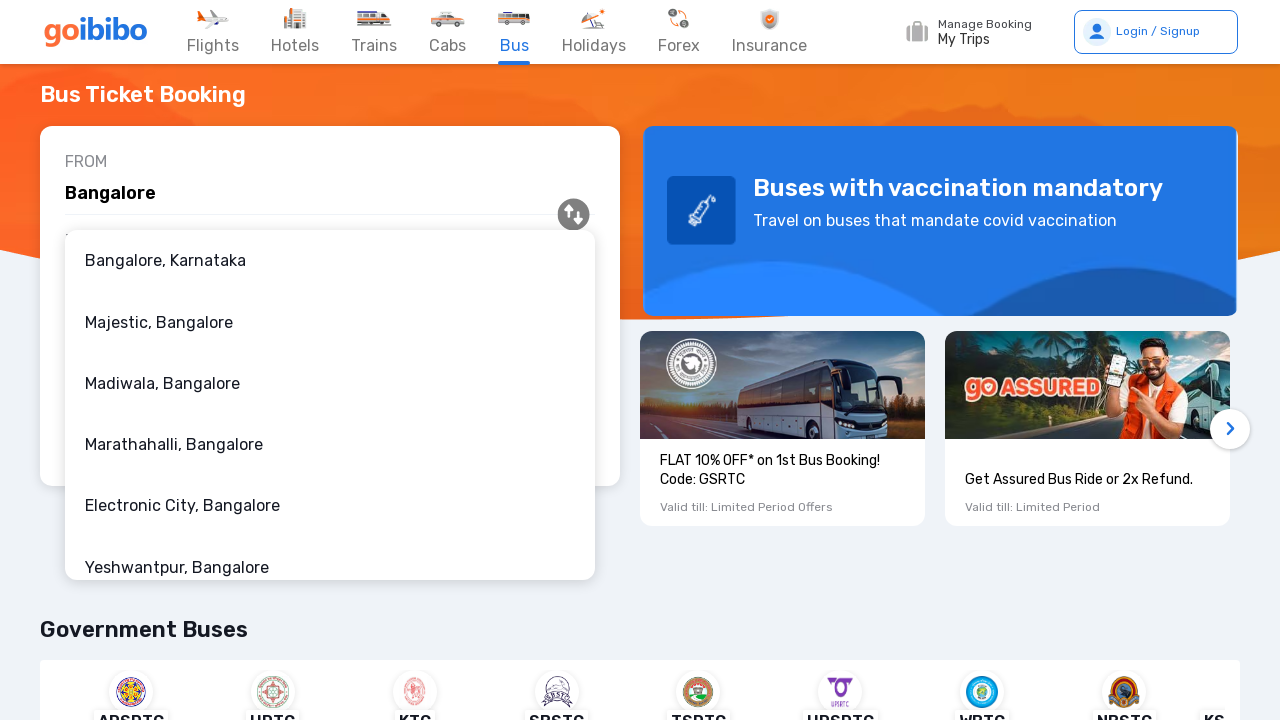

Waited 1 second for dropdown to stabilize
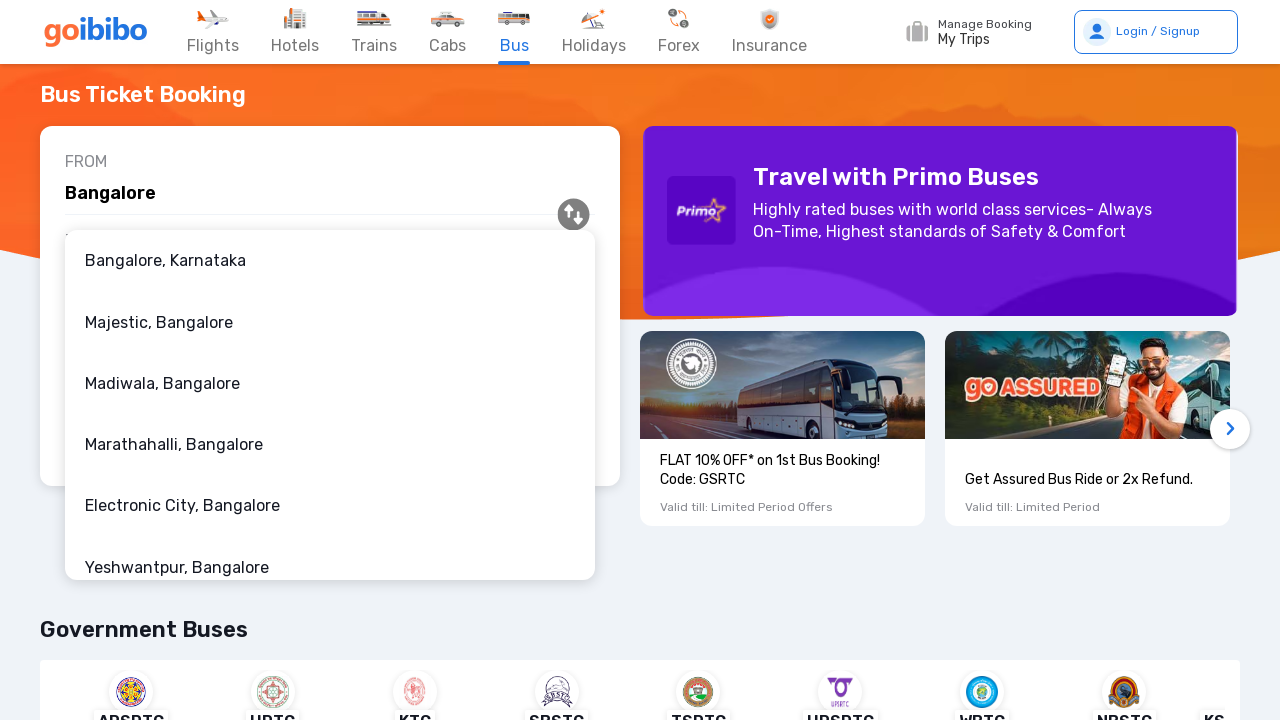

Selected first option from source city dropdown at (330, 261) on div[role="listbox"] li:first-child
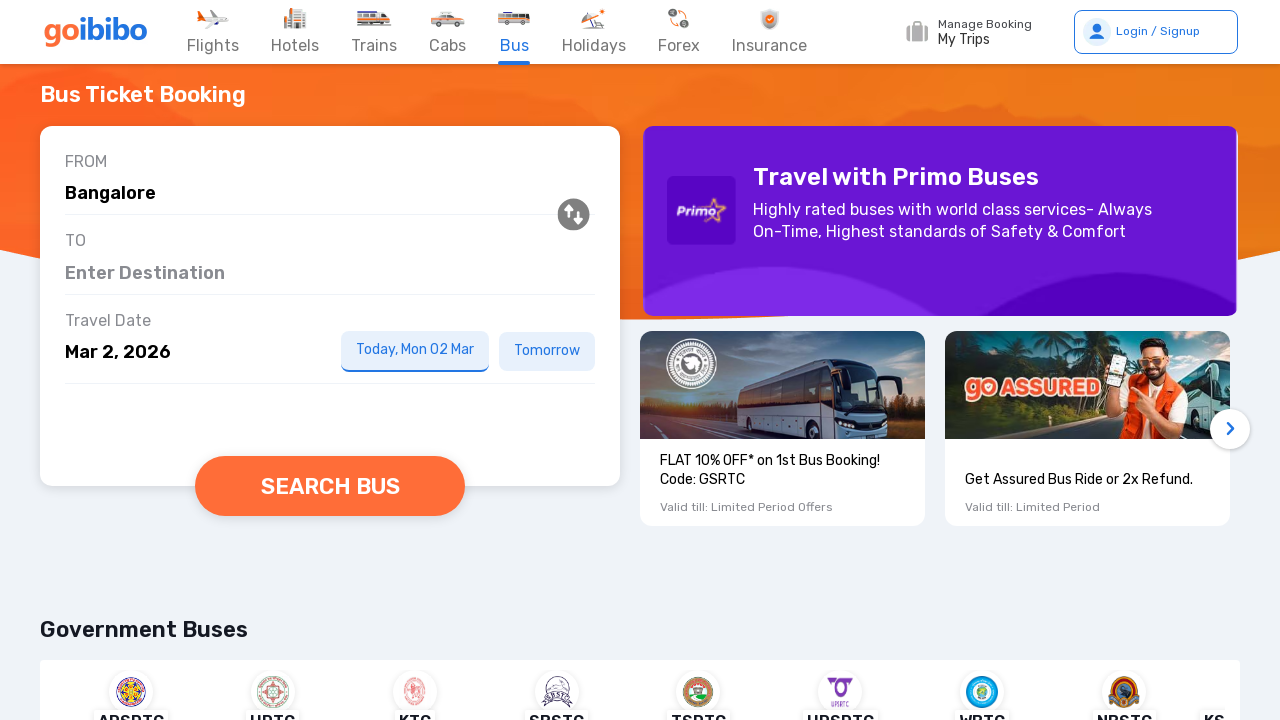

Filled destination city field with 'Mumbai' on #autosuggestBusSRPDestHome
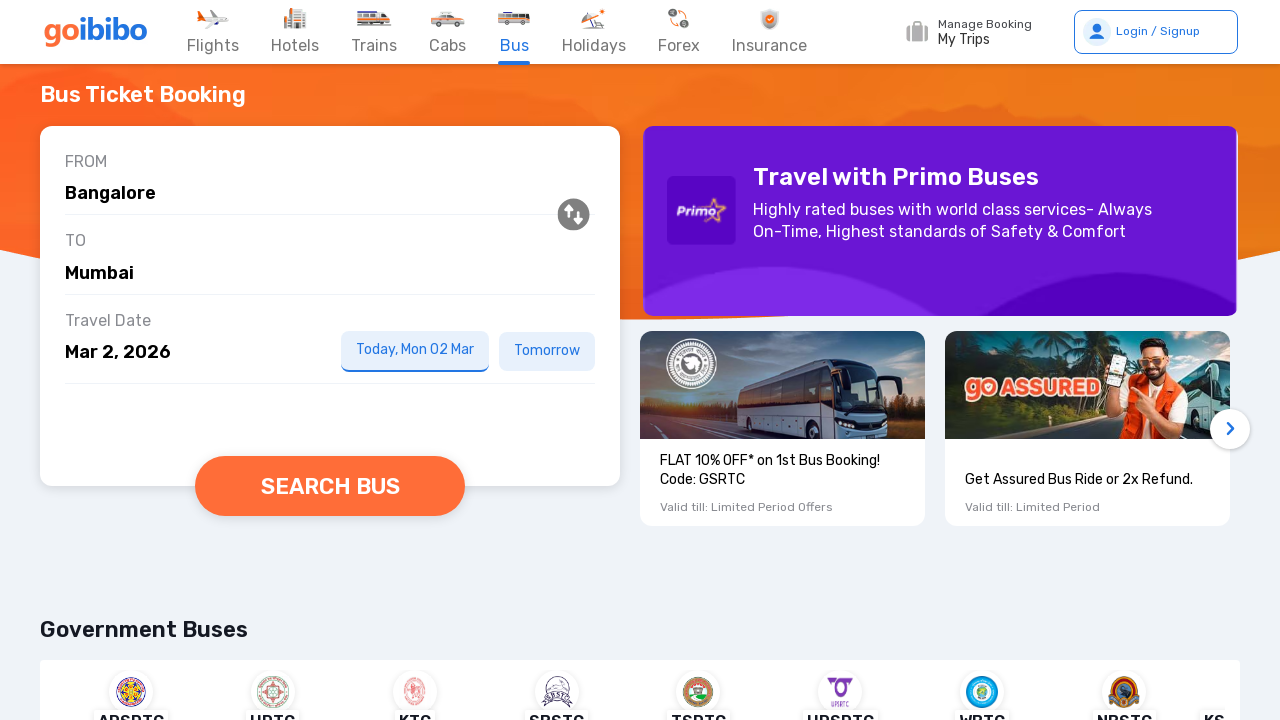

Destination city dropdown option appeared
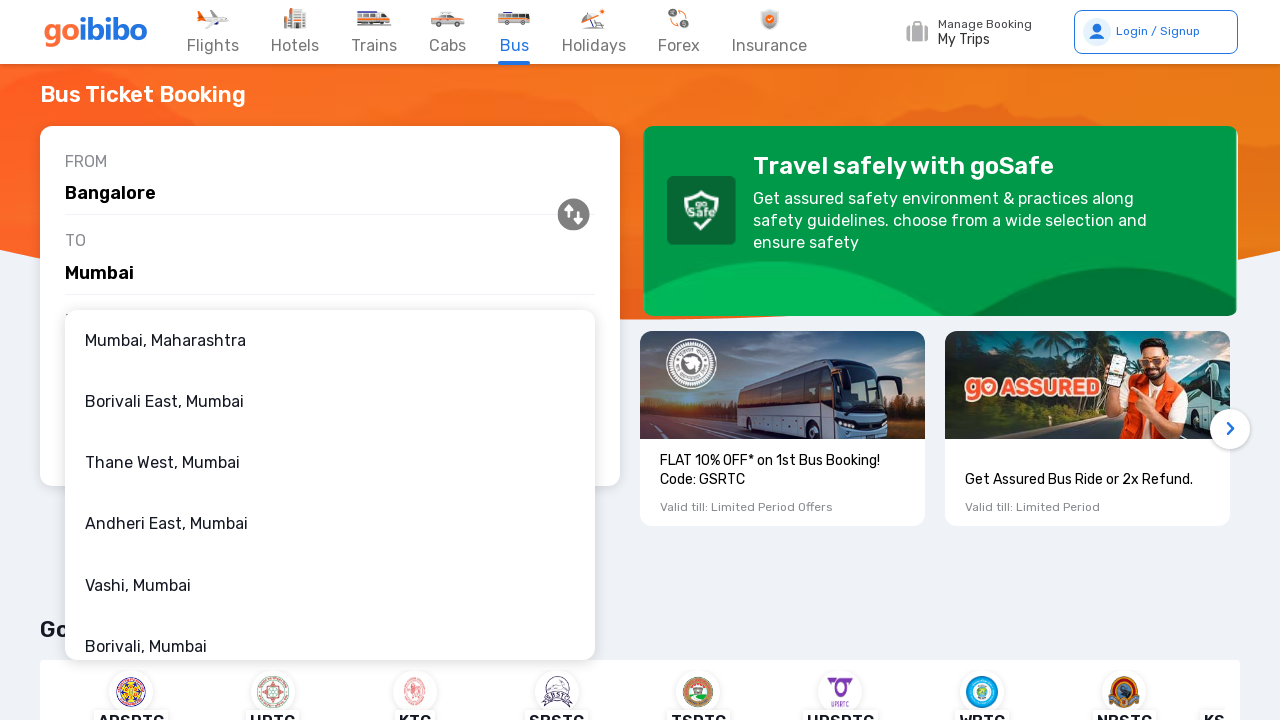

Waited 1 second for destination dropdown to stabilize
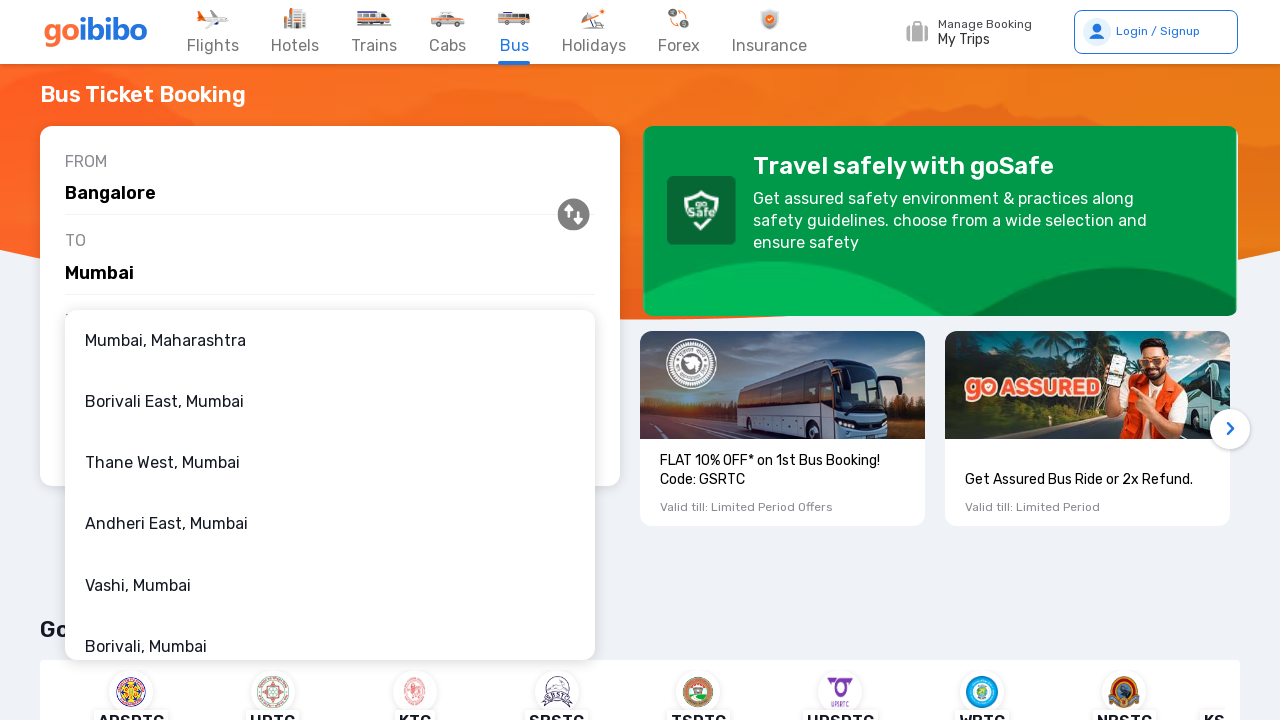

Selected first option from destination city dropdown at (330, 340) on div[role="option"] li:first-child
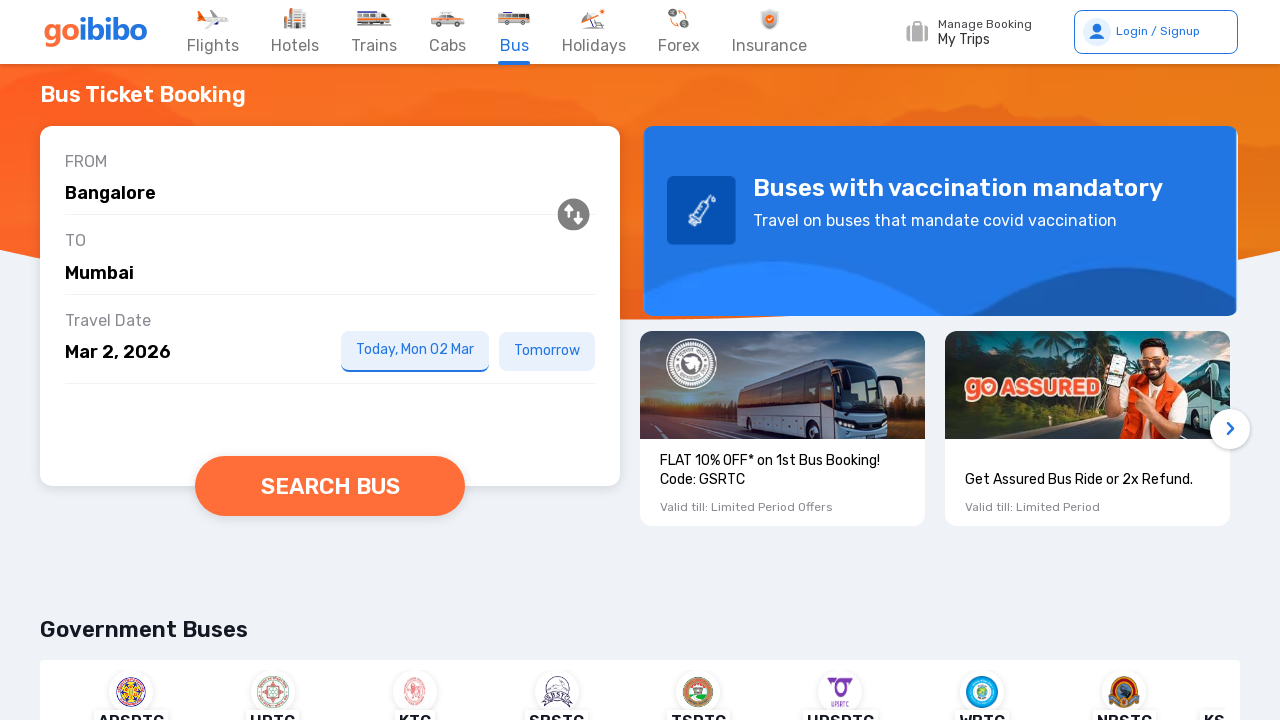

Clicked on date picker input field at (188, 352) on input[placeholder='Pick a date']
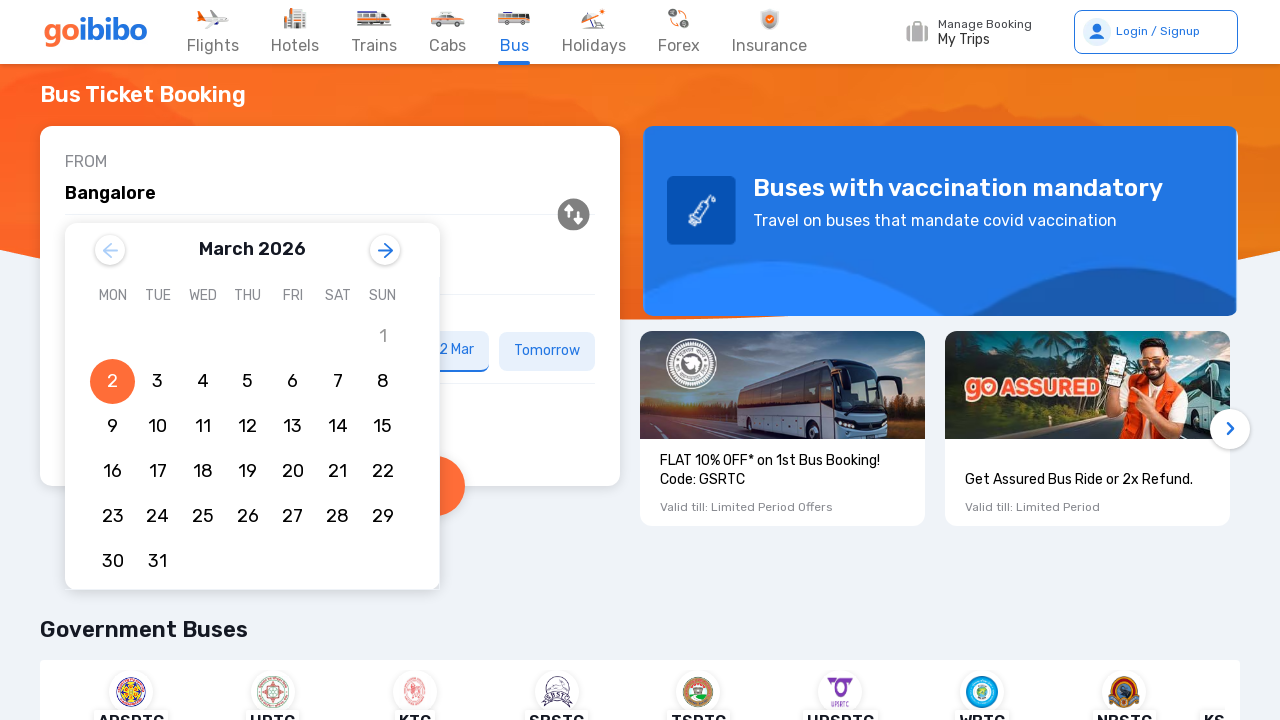

Waited 500ms for calendar picker to open
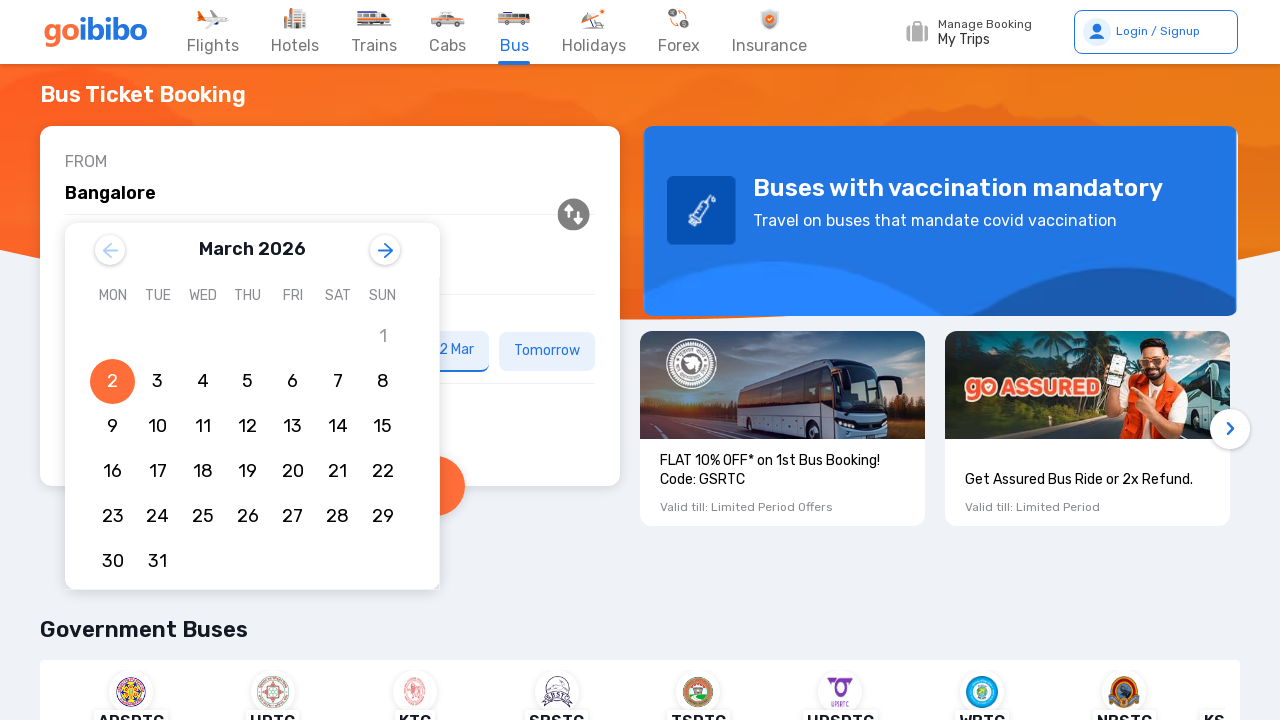

Selected 15th from calendar picker at (382, 427) on xpath=//li[span[text()='15']]
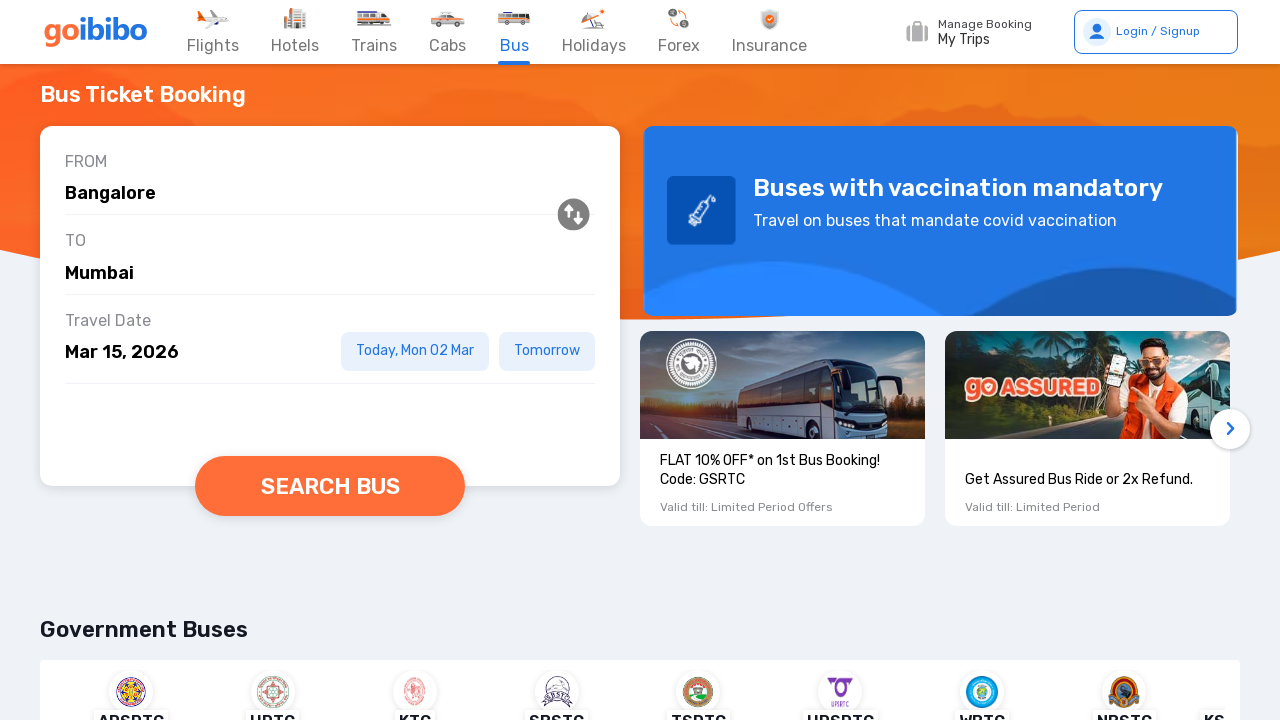

Clicked search button to search for buses at (330, 486) on button[data-testid='searchBusBtn']
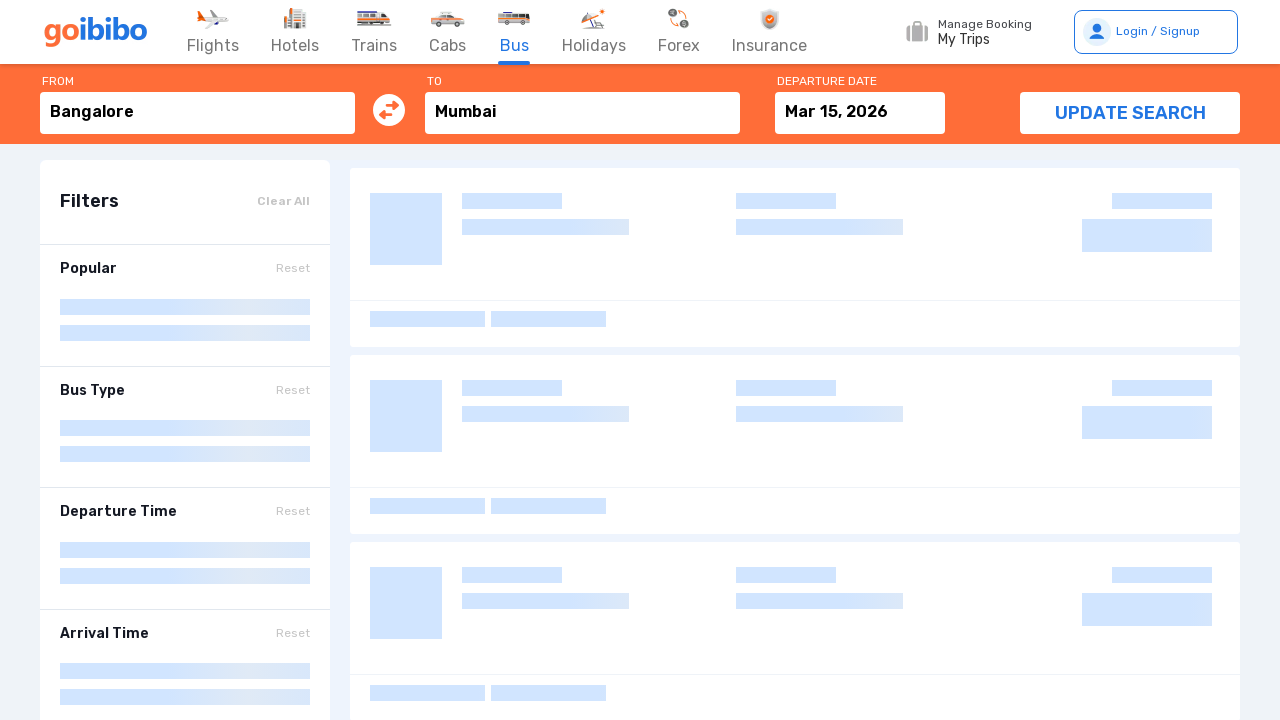

Bus search results loaded
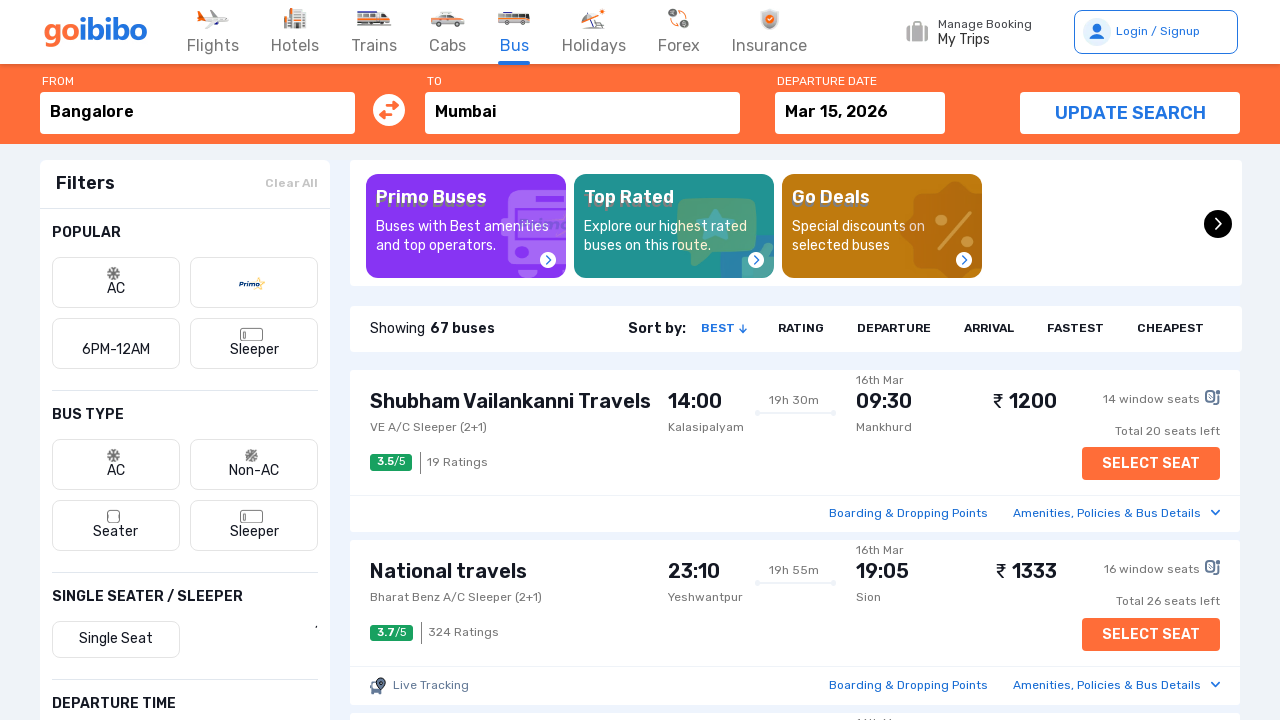

Located first bus amenities link
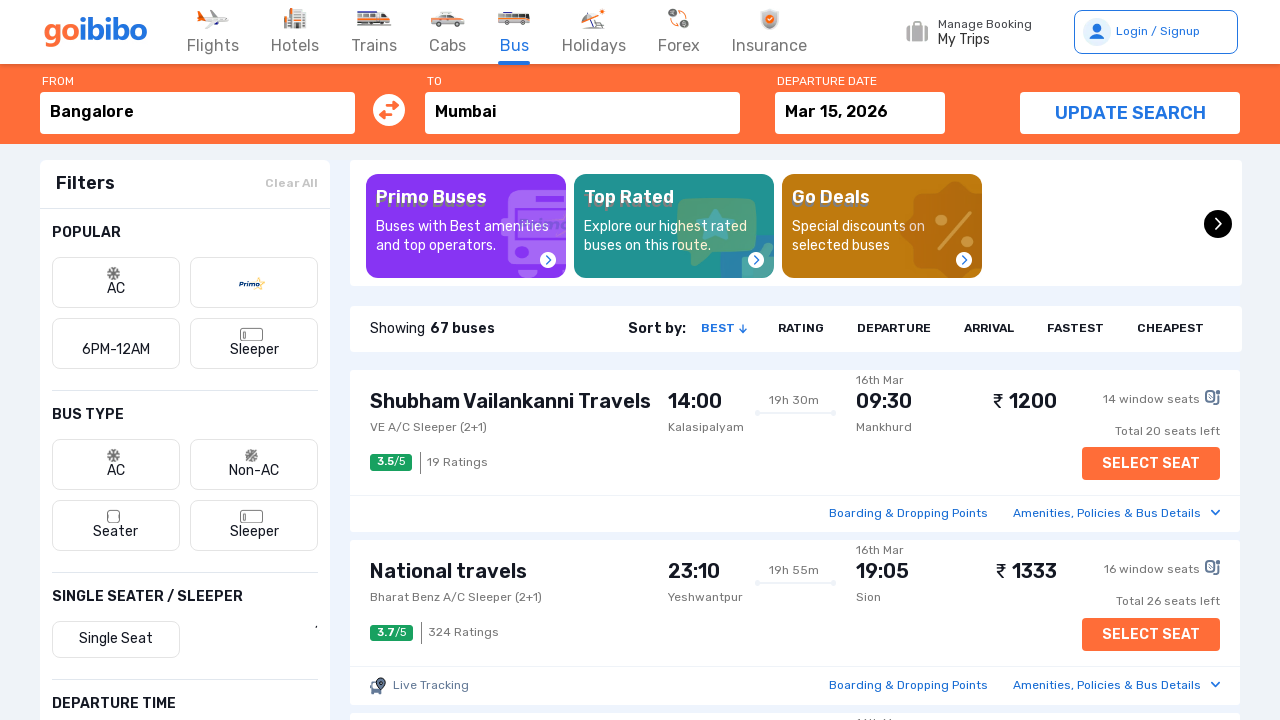

Scrolled amenities link into view
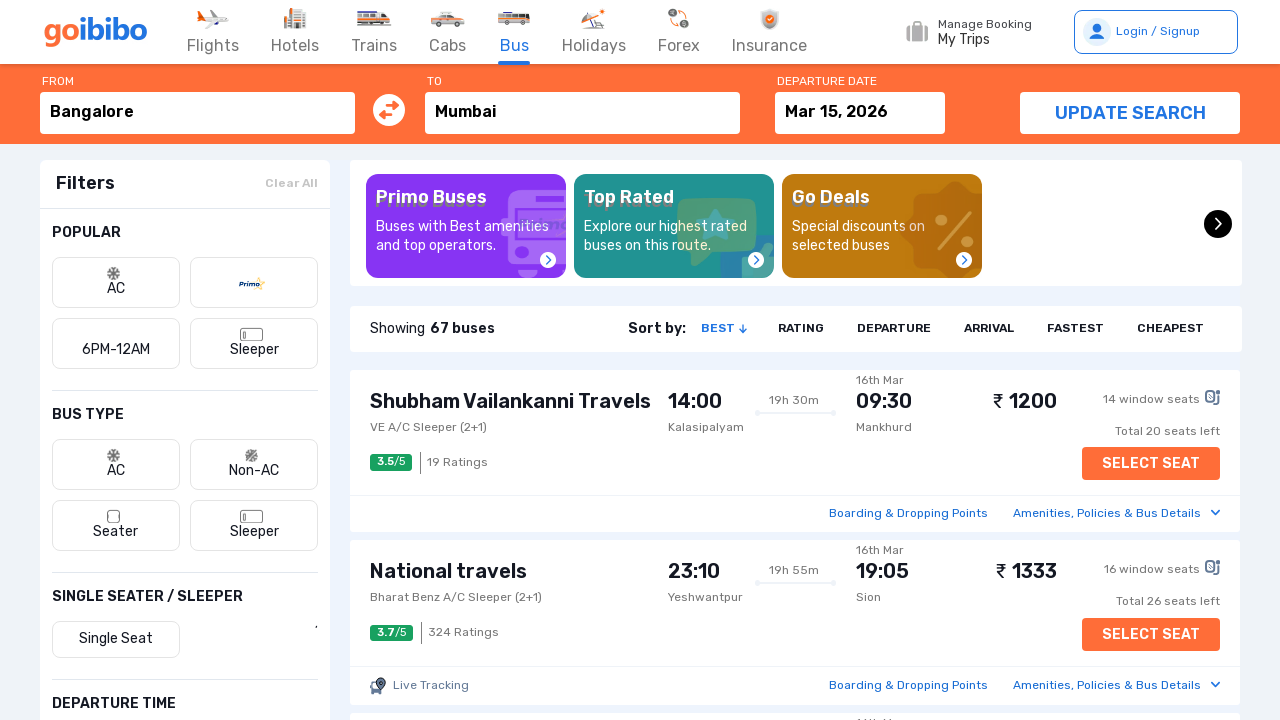

Clicked on first bus amenities link at (896, 514) on a.SrpActiveCardstyles__BoadingElink-sc-yk1110-45 >> nth=0
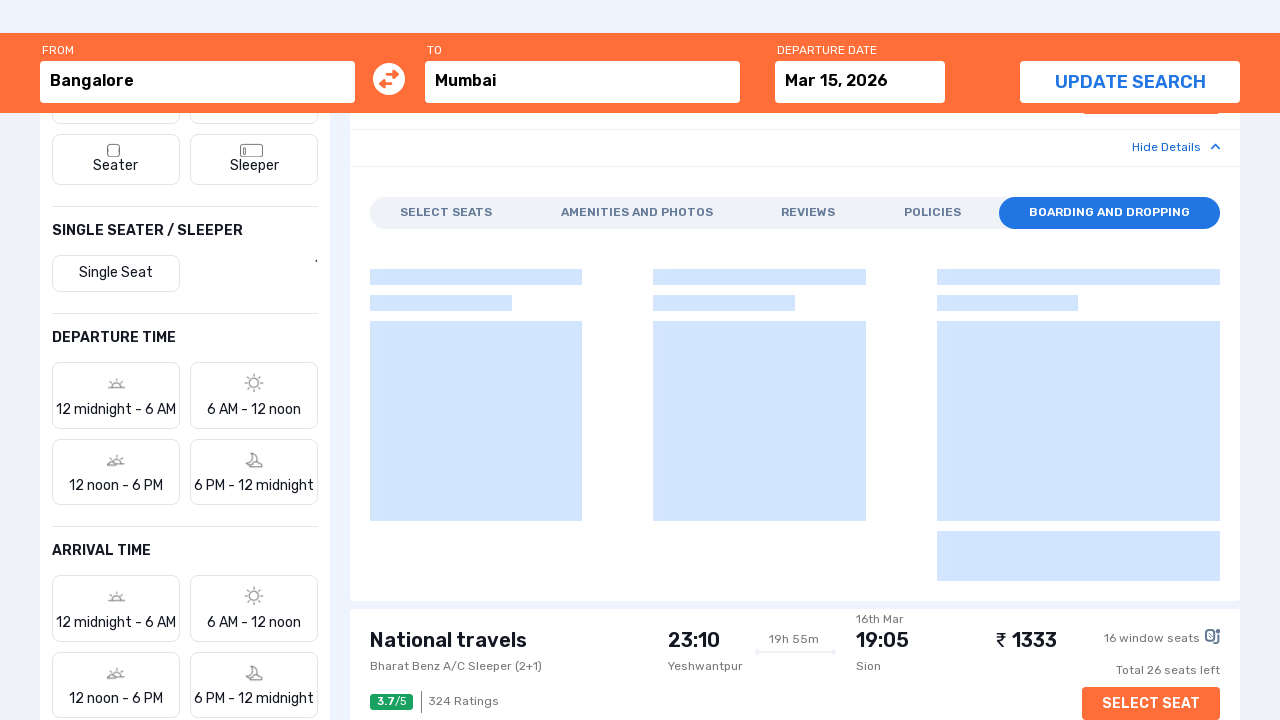

Waited 1 second for bus details page to load
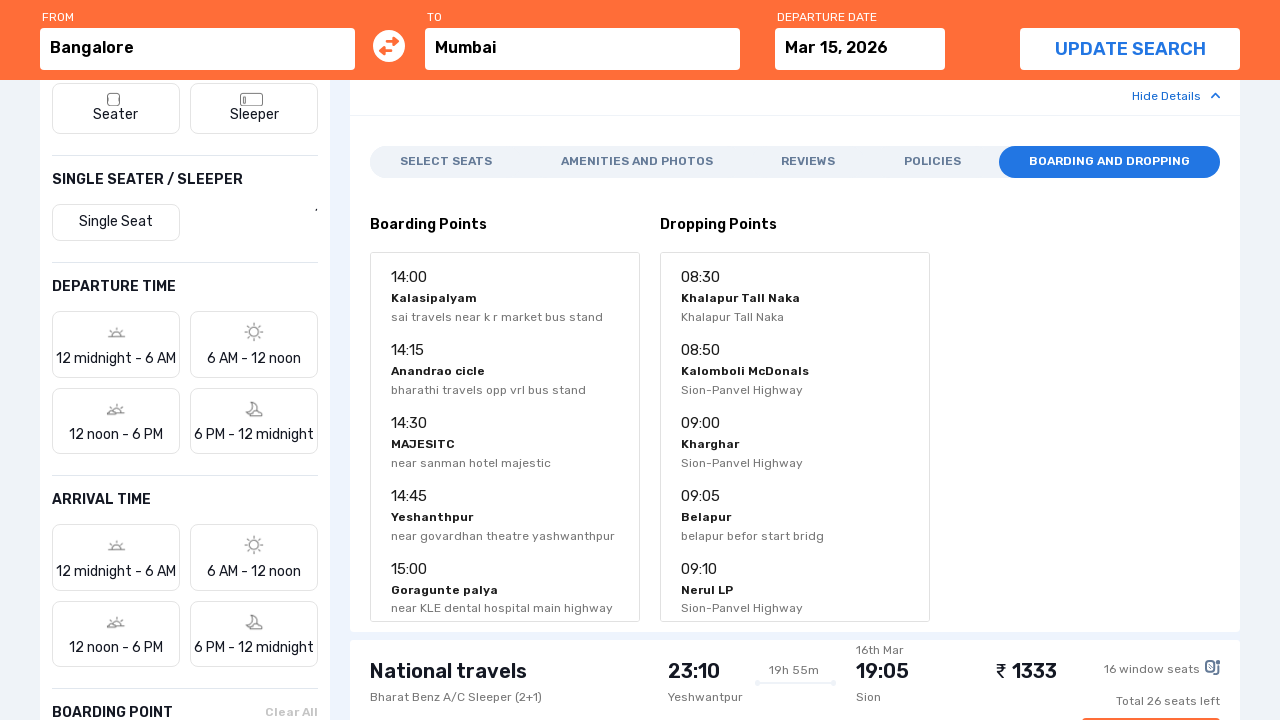

Located amenities tab
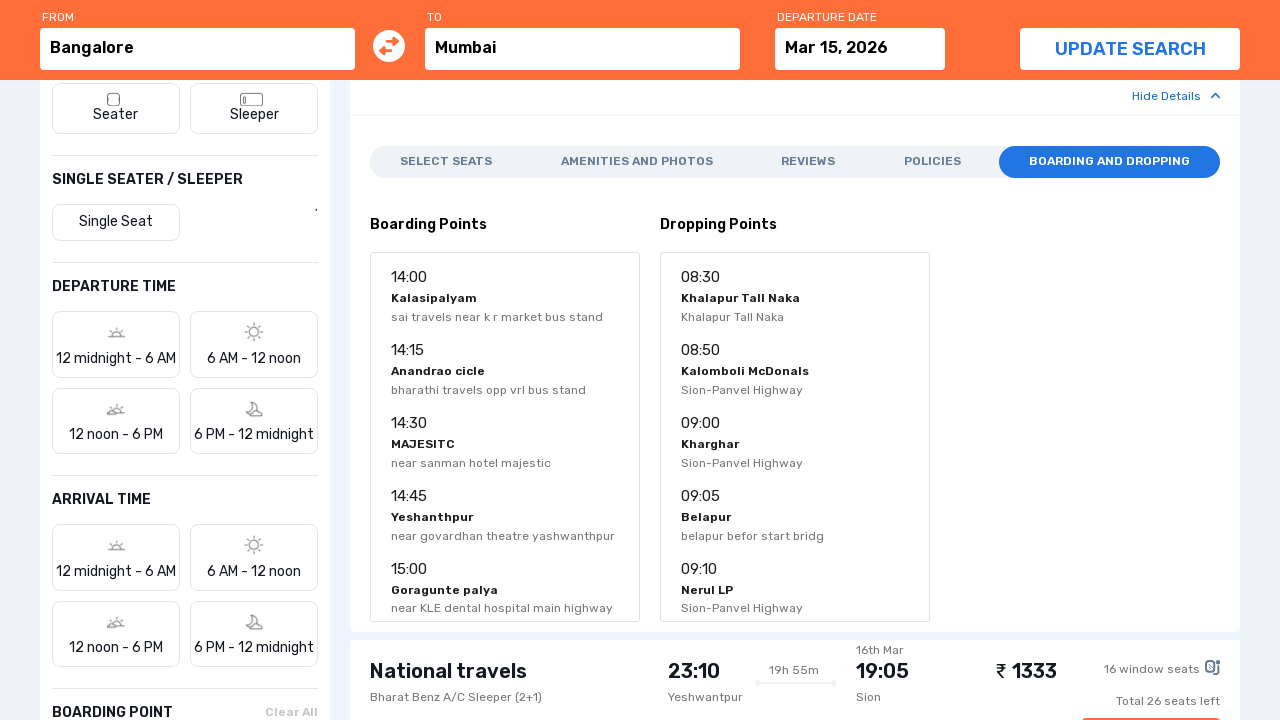

Scrolled amenities tab into view
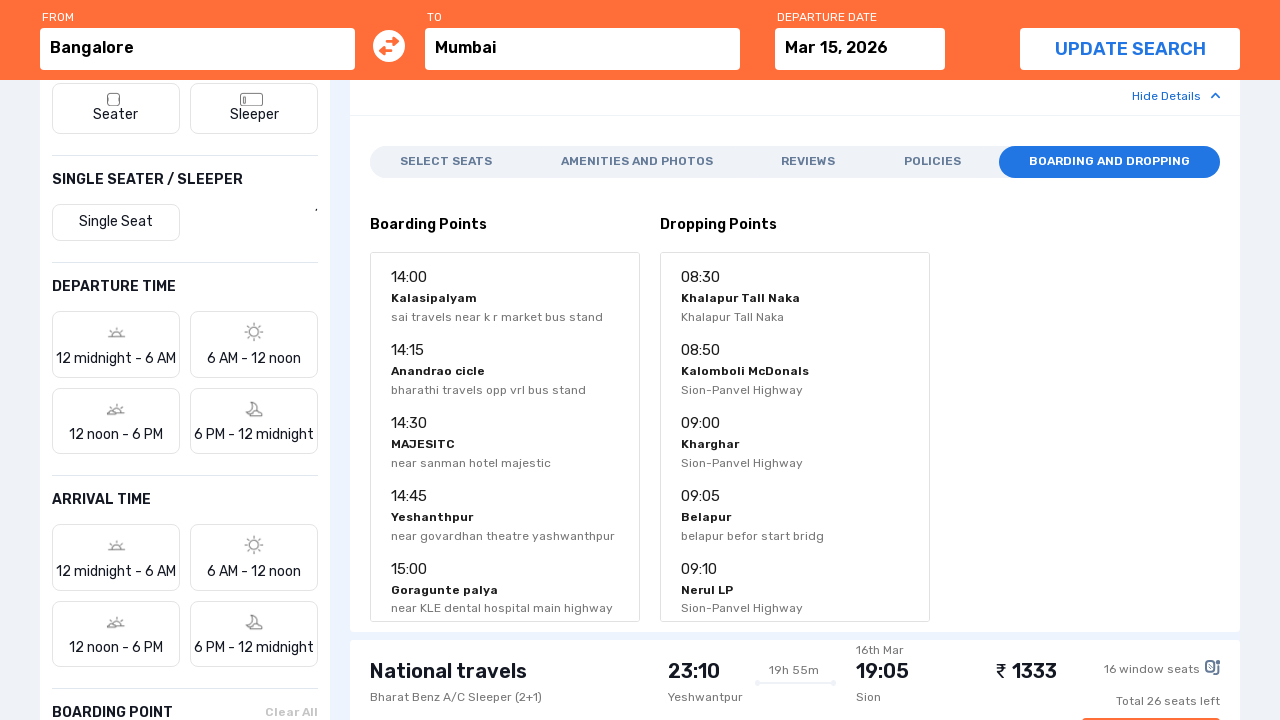

Clicked on amenities tab at (636, 162) on span[data-val="amenities_photos"] >> nth=0
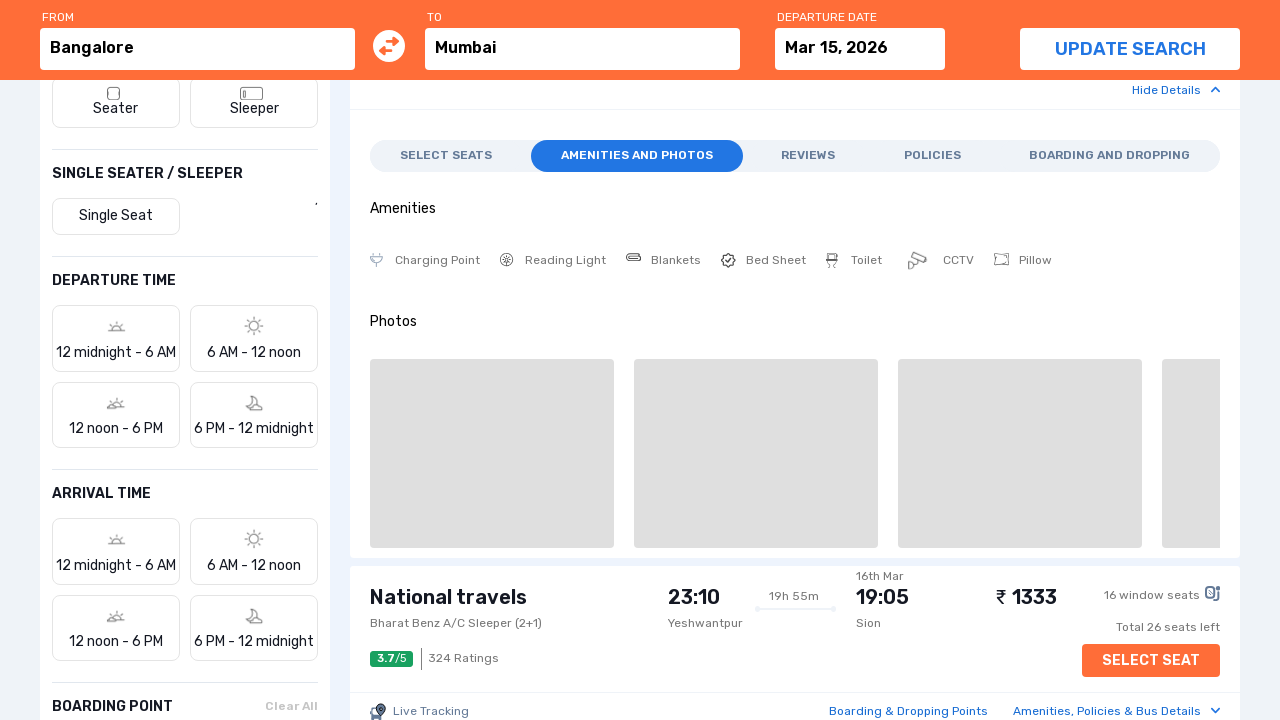

Bus amenities details loaded and displayed
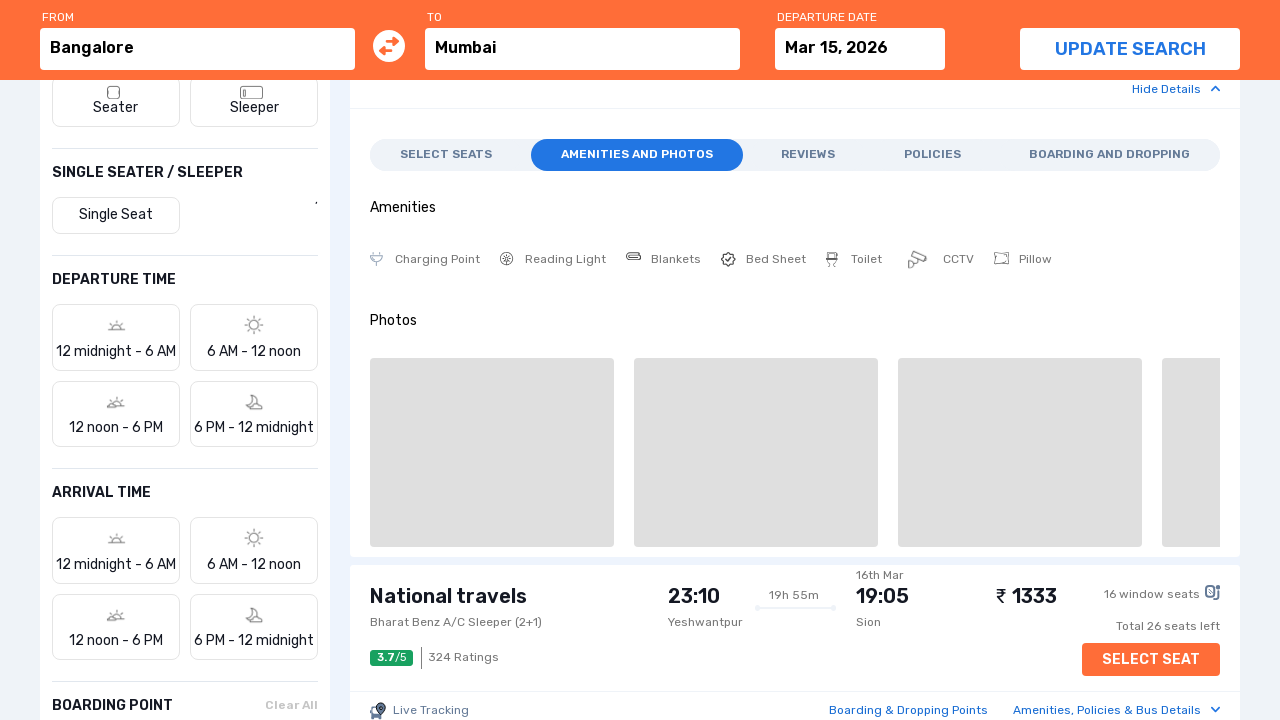

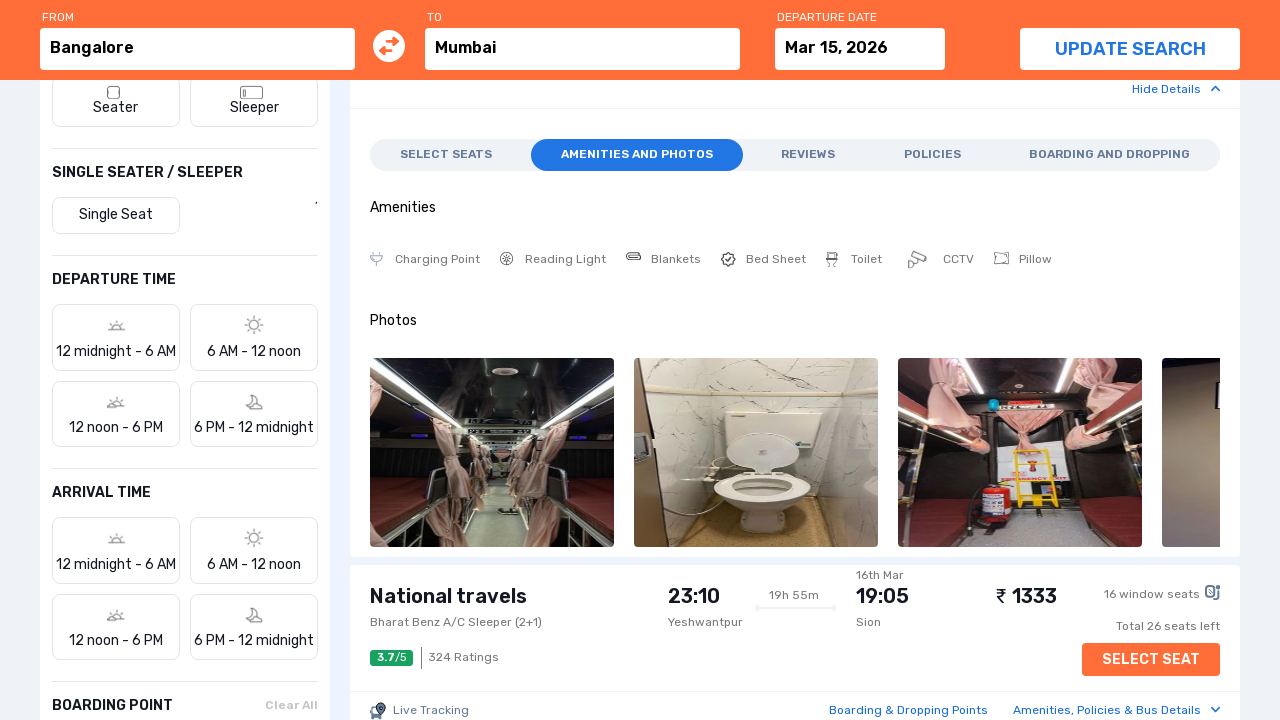